Tests the automation practice form by filling out personal details including first name, last name, email, gender selection, phone number, and selecting a date of birth from a datepicker.

Starting URL: https://demoqa.com/automation-practice-form

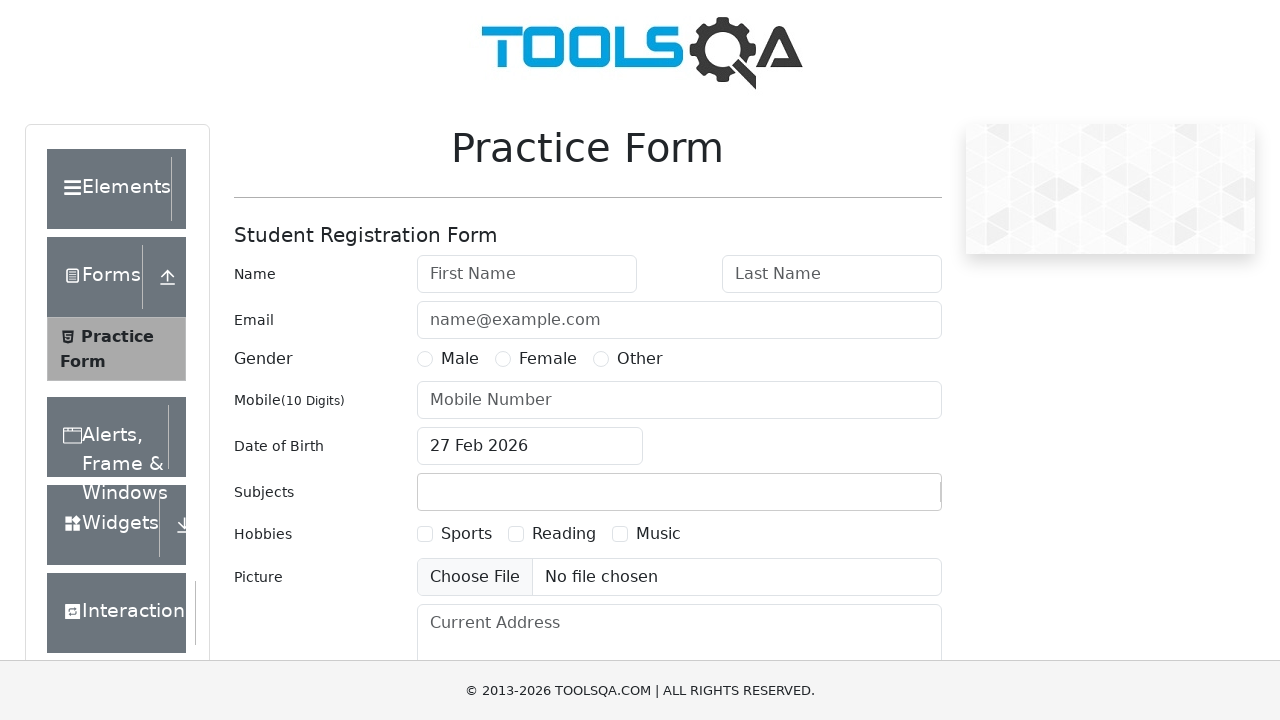

Filled first name field with 'pravin' on #firstName
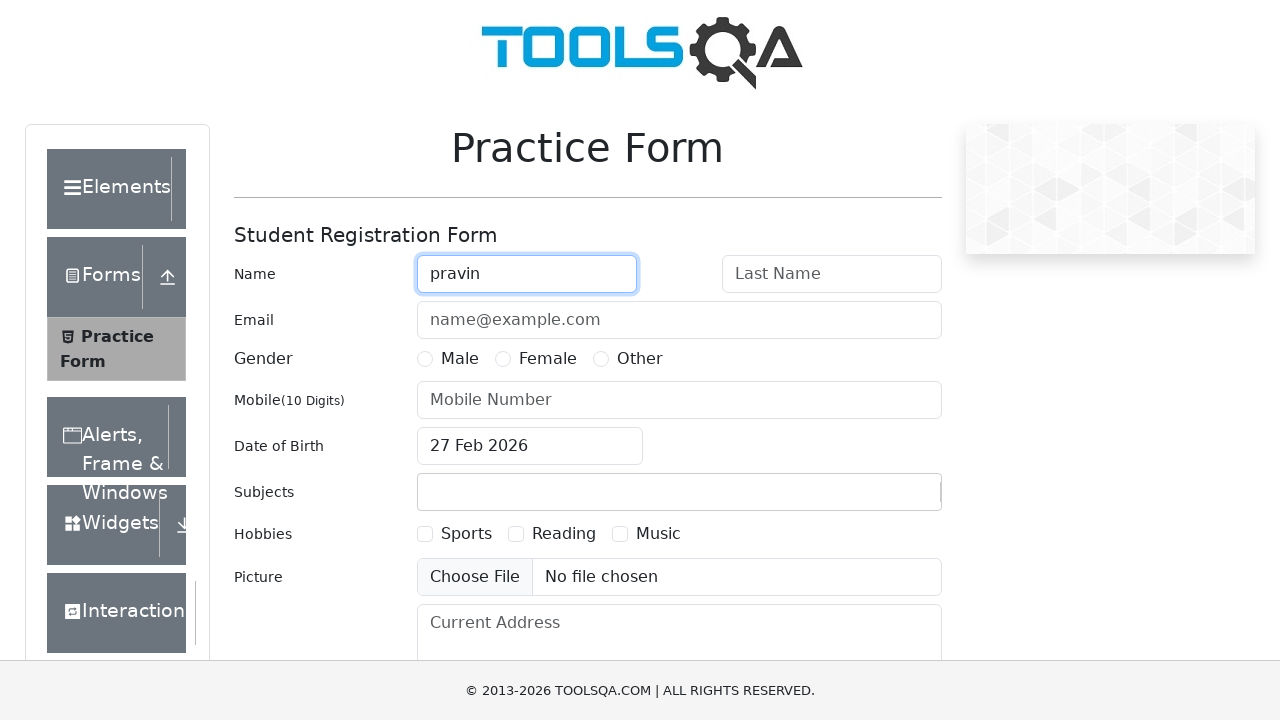

Filled last name field with 'nikam' on #lastName
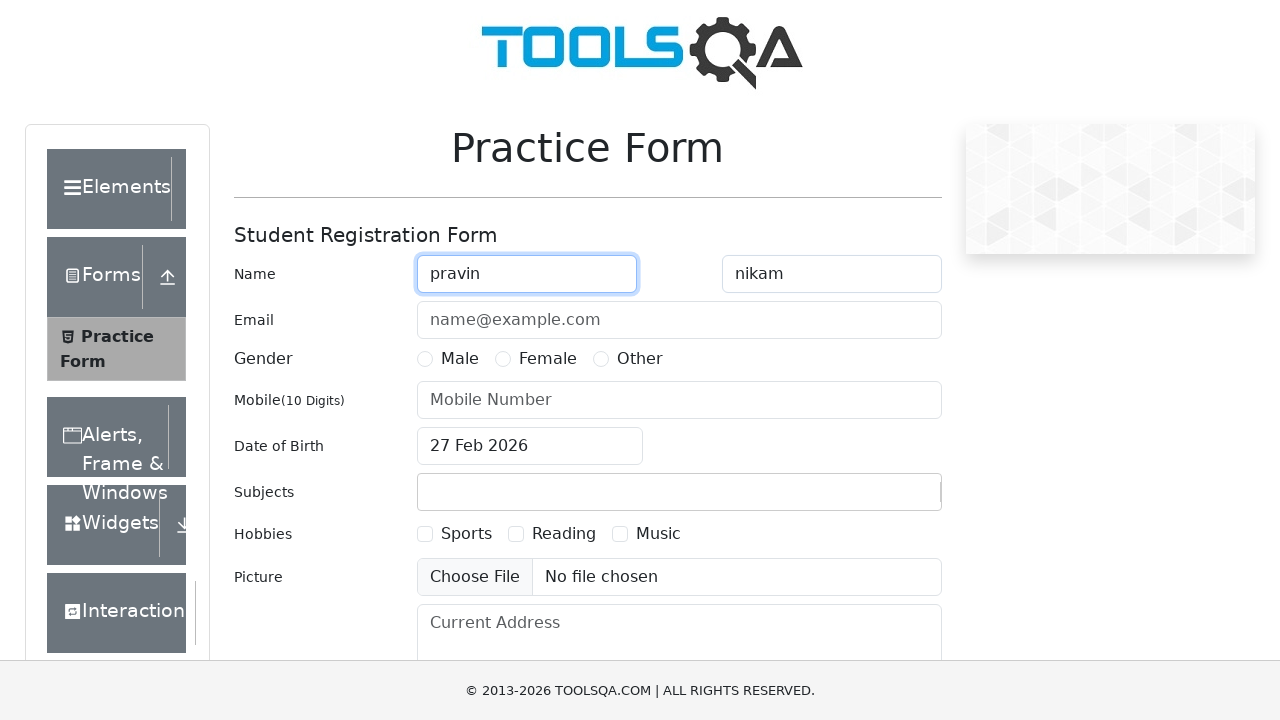

Filled email field with 'pravindnikam123@gmail.com' on #userEmail
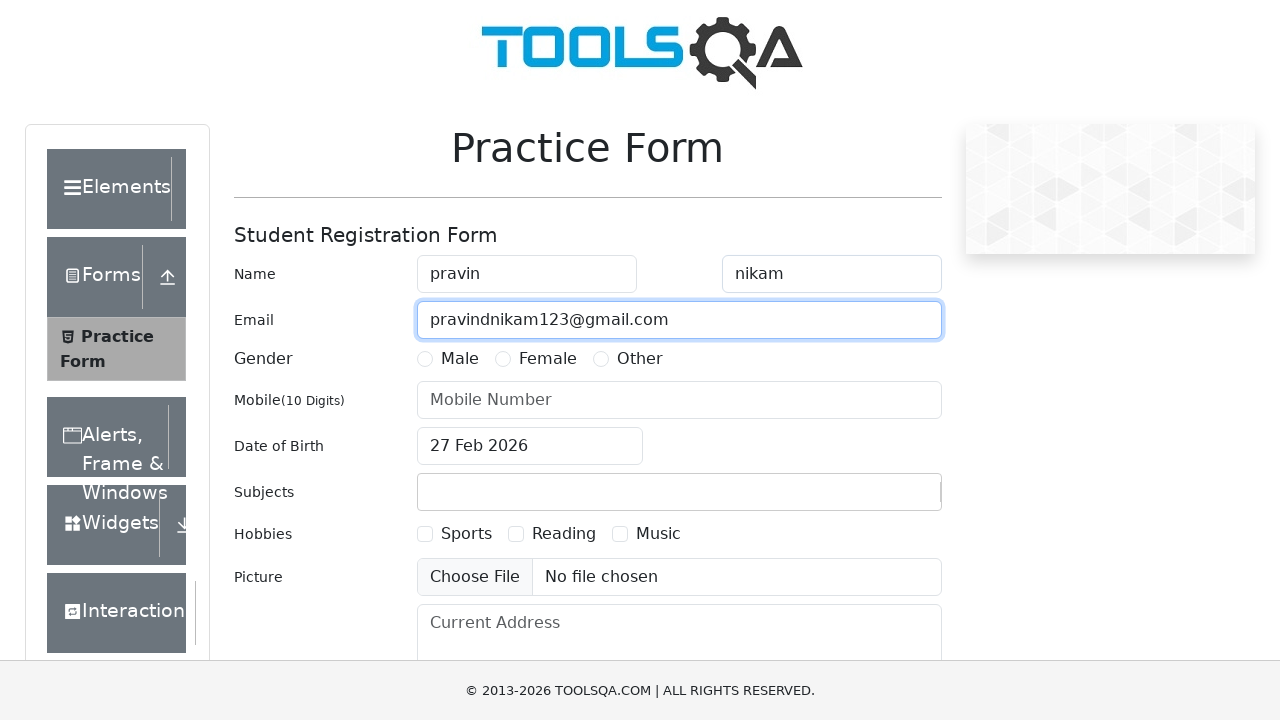

Selected Male gender option at (460, 359) on label[for='gender-radio-1']
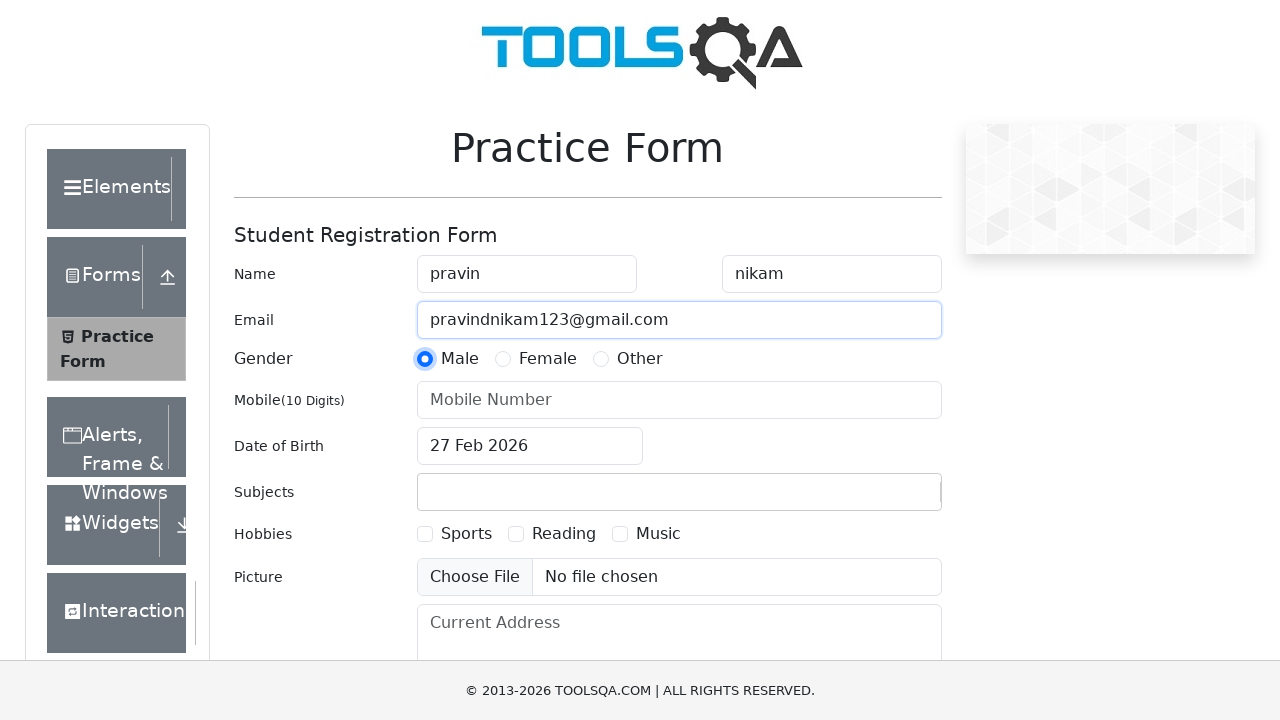

Filled phone number field with '7066466056' on #userNumber
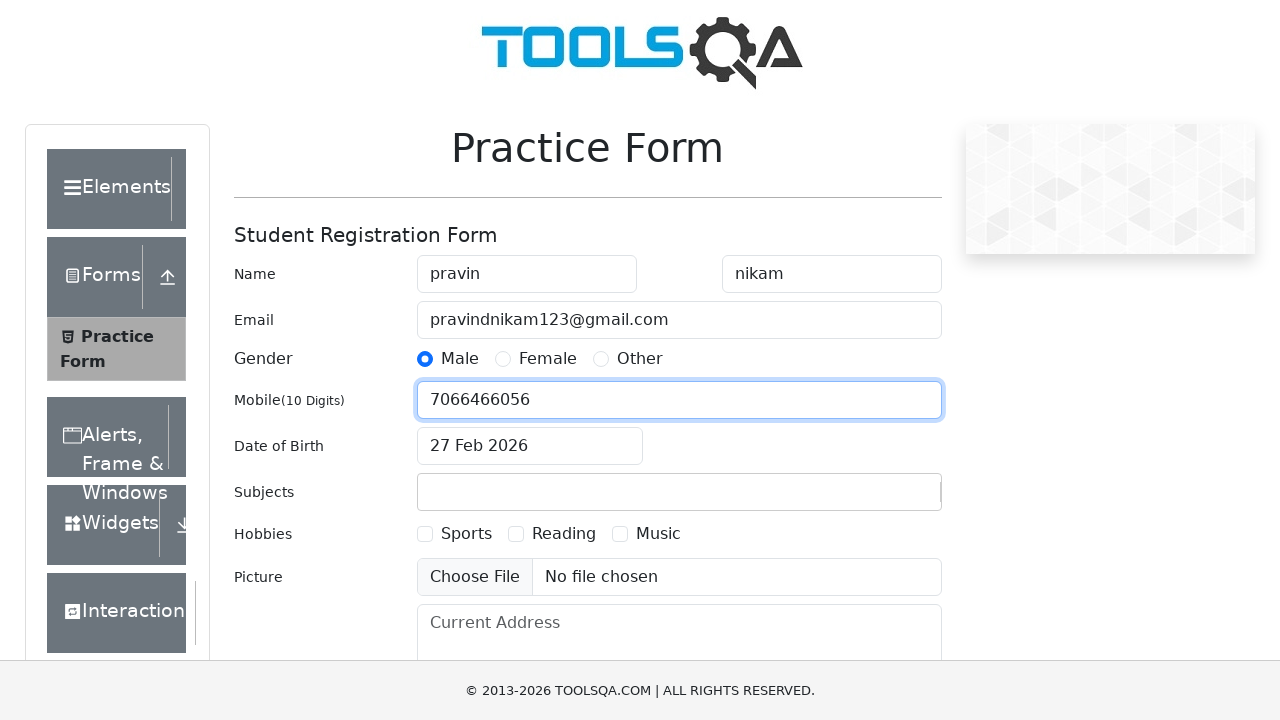

Clicked date of birth field to open datepicker at (530, 446) on #dateOfBirthInput
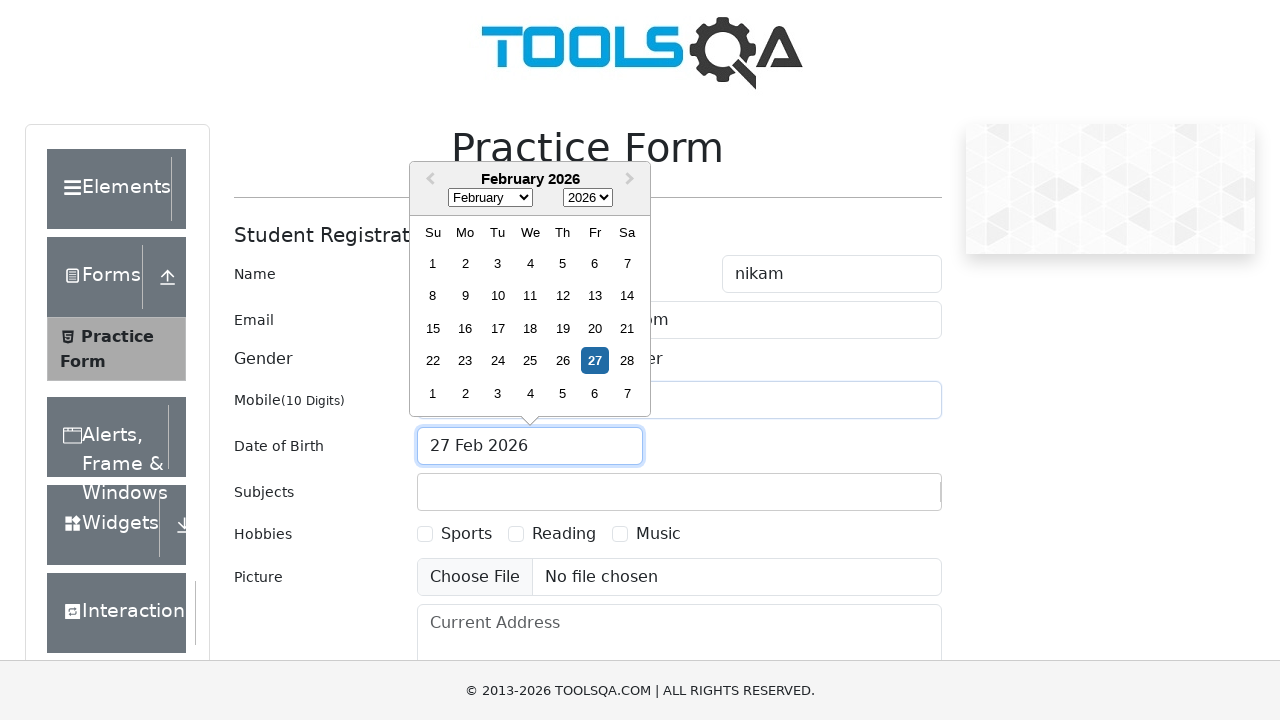

Selected March from month dropdown on .react-datepicker__month-select
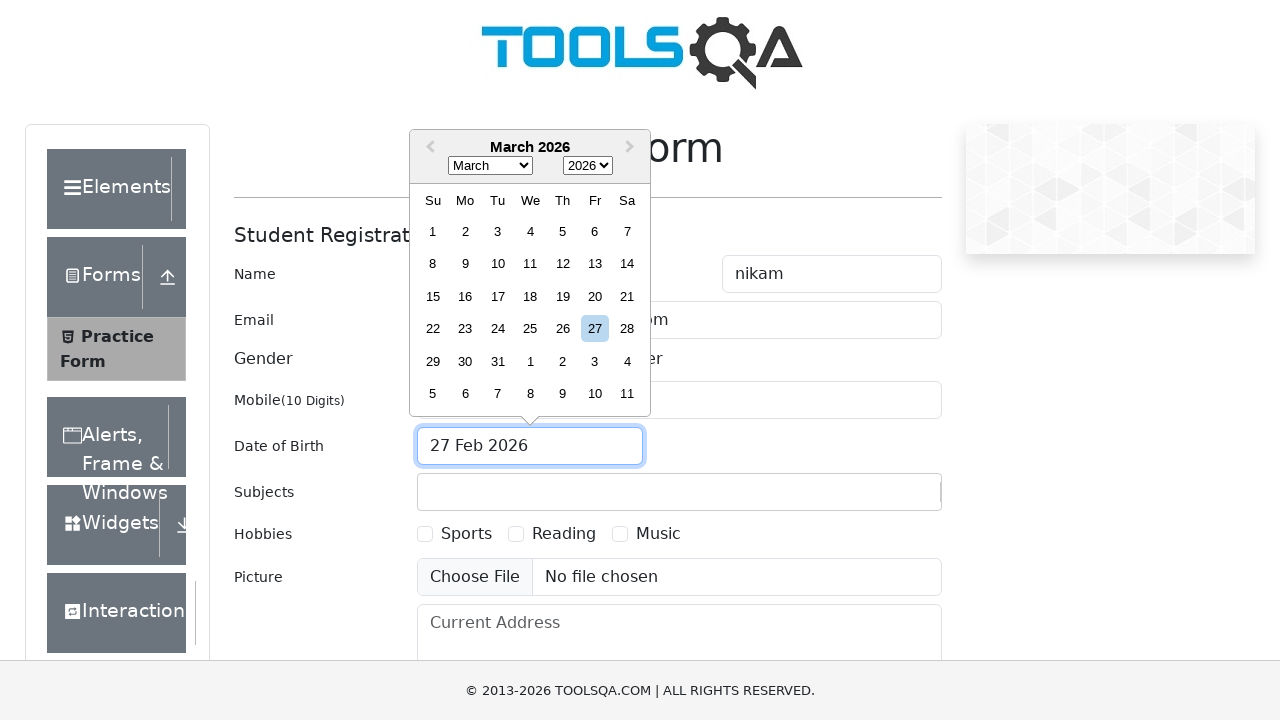

Selected 1997 from year dropdown on .react-datepicker__year-select
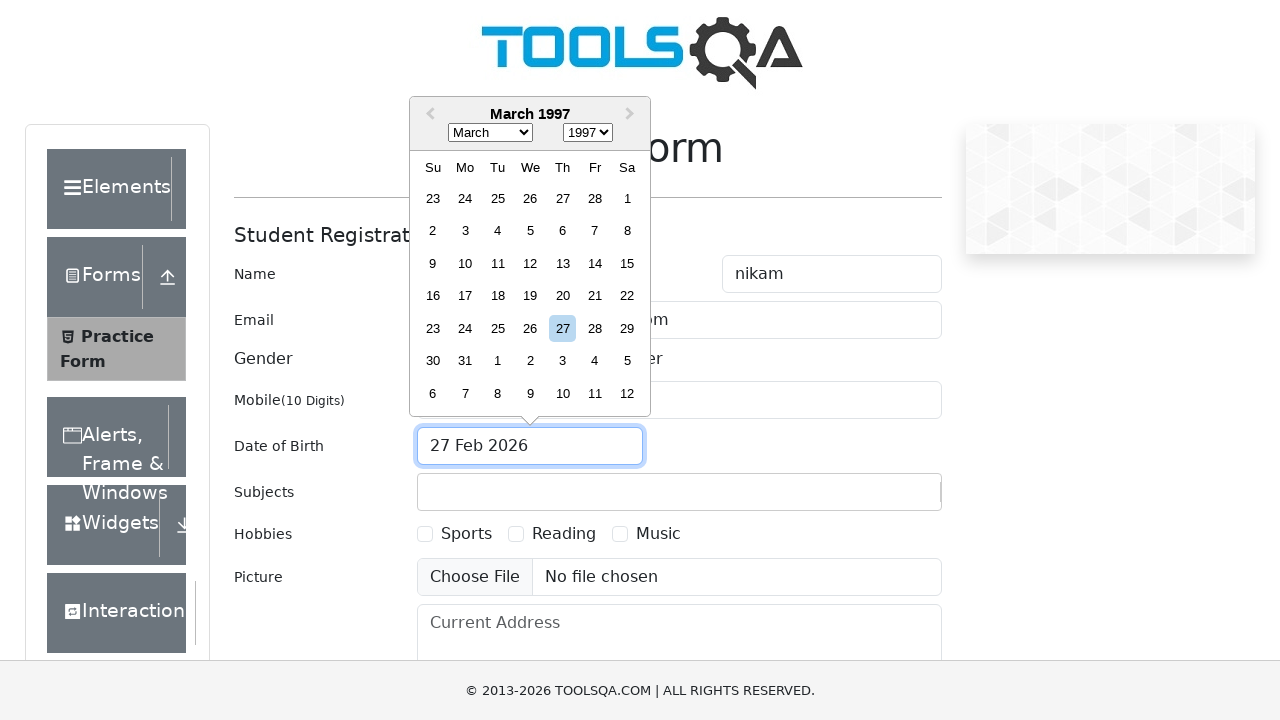

Selected day 28 from datepicker calendar at (595, 328) on .react-datepicker__day--028:not(.react-datepicker__day--outside-month)
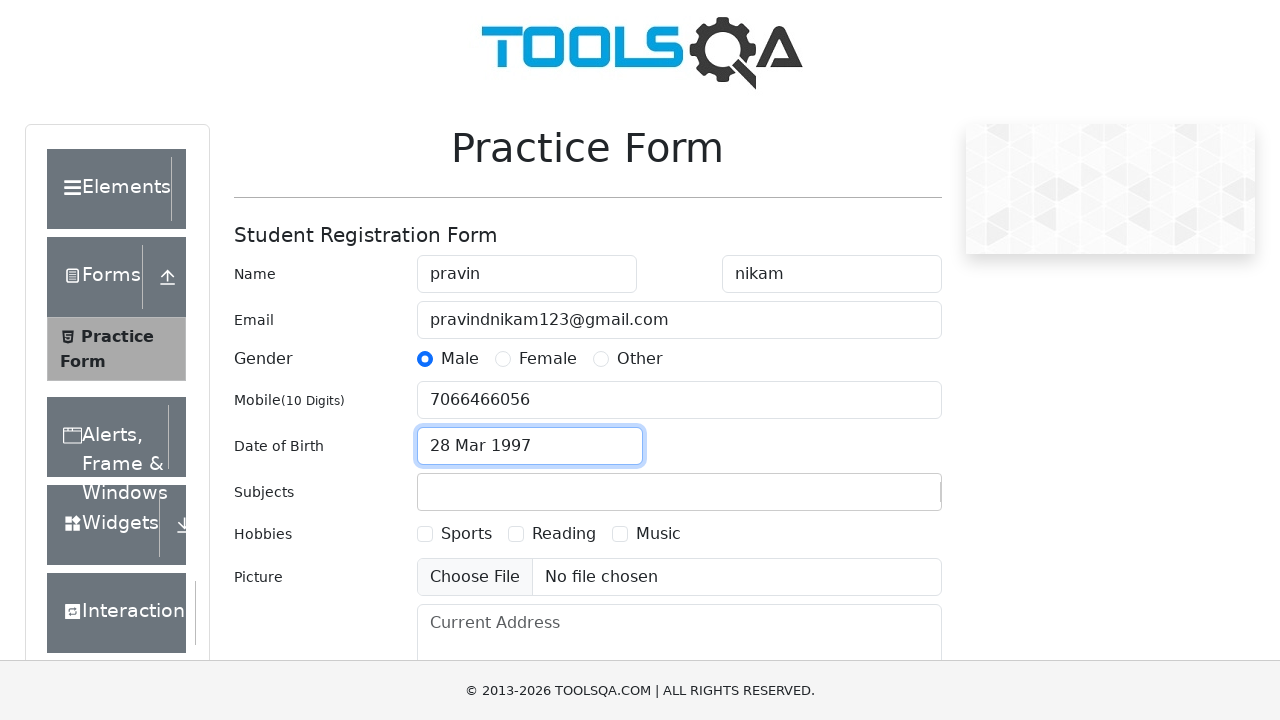

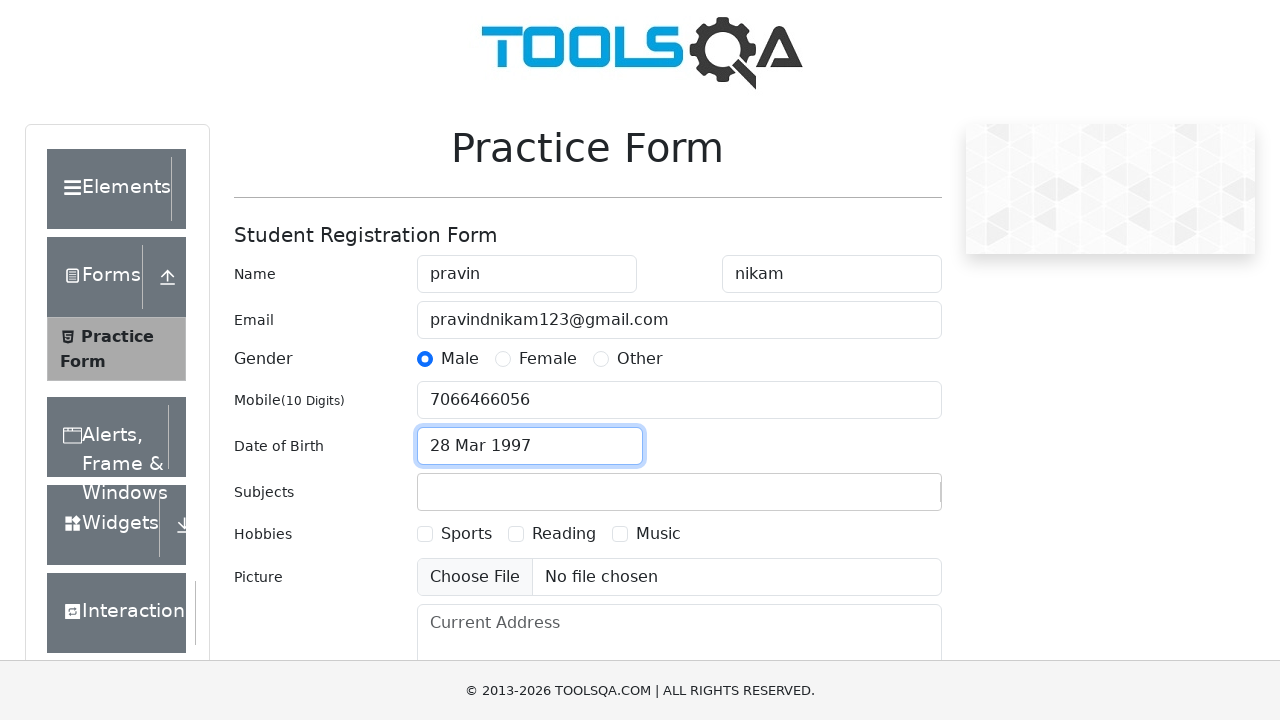